Tests BMI calculator with male user data (age 20, height 180cm, weight 70kg) and verifies the calculated BMI is 21.6

Starting URL: https://practice.expandtesting.com/bmi

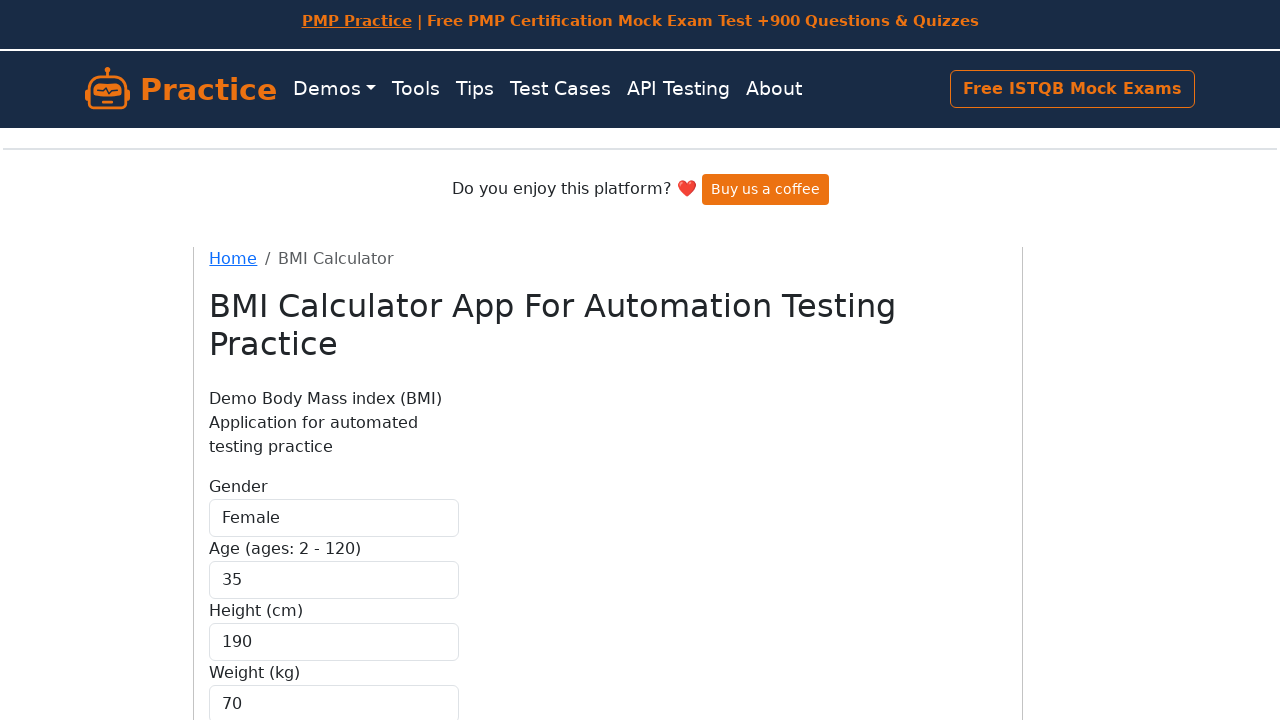

Selected 'Male' for gender on #gender
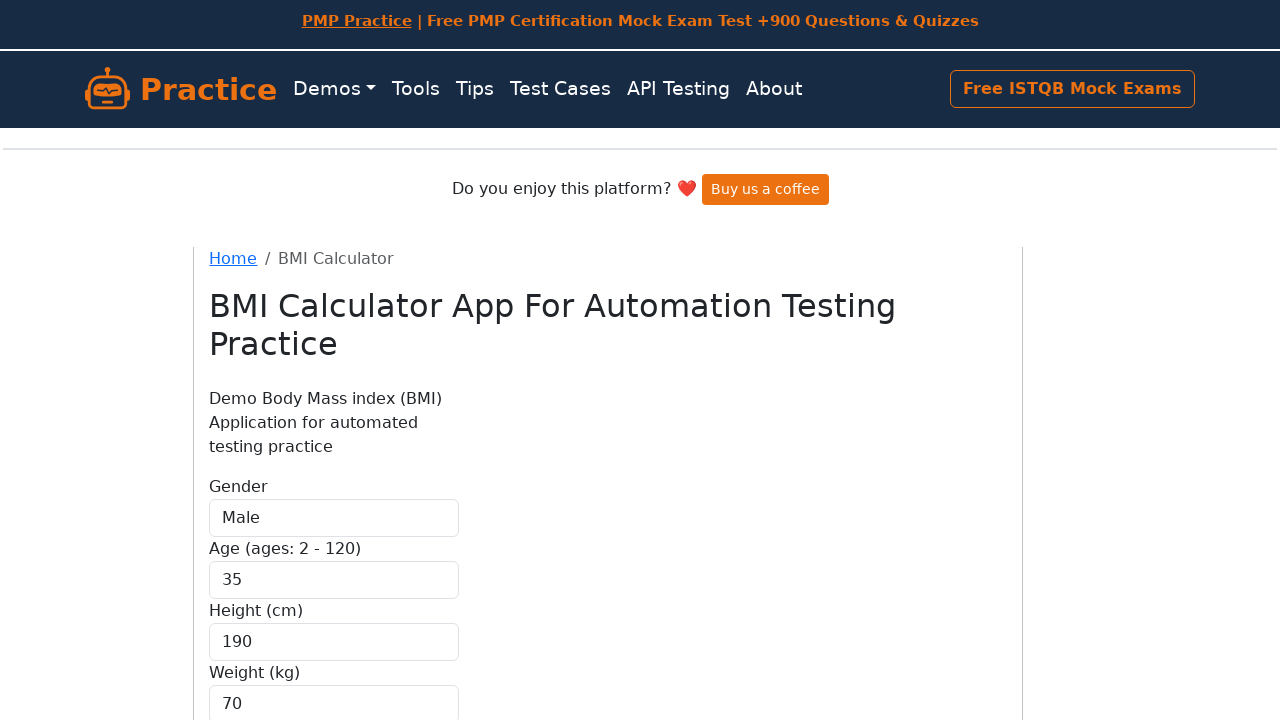

Entered age value of 20 on #age
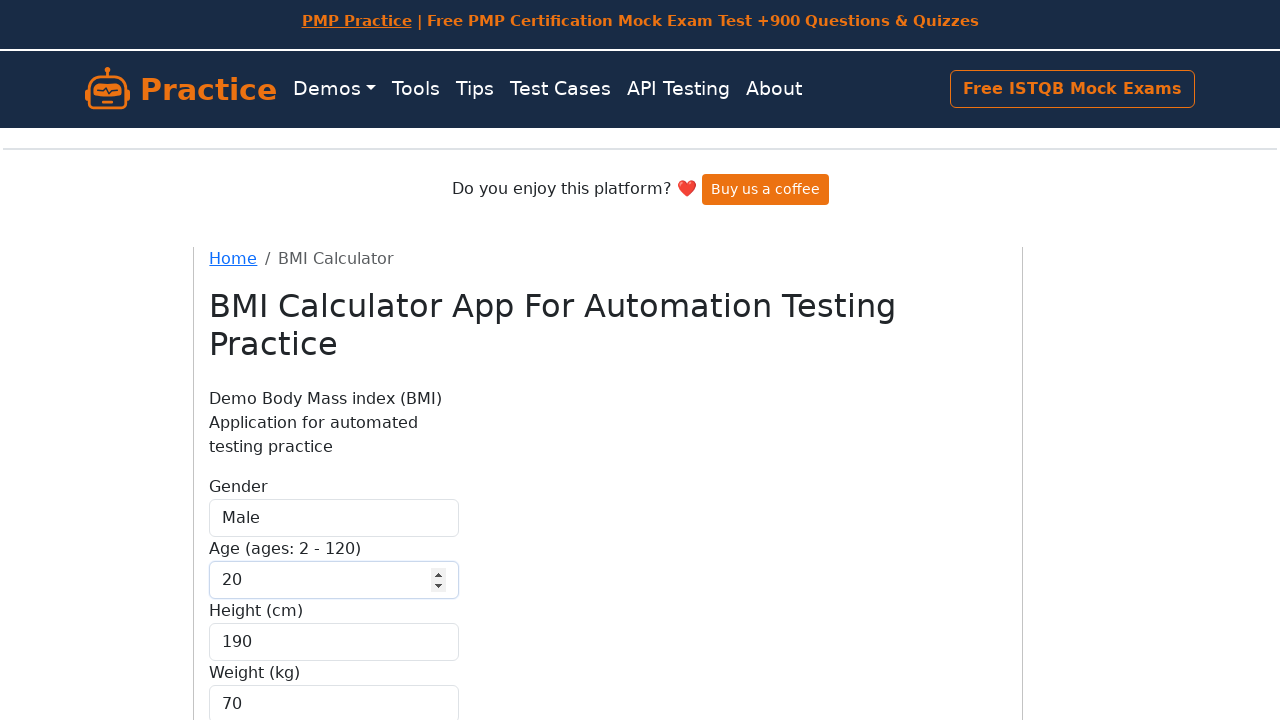

Entered height value of 180 cm on #height
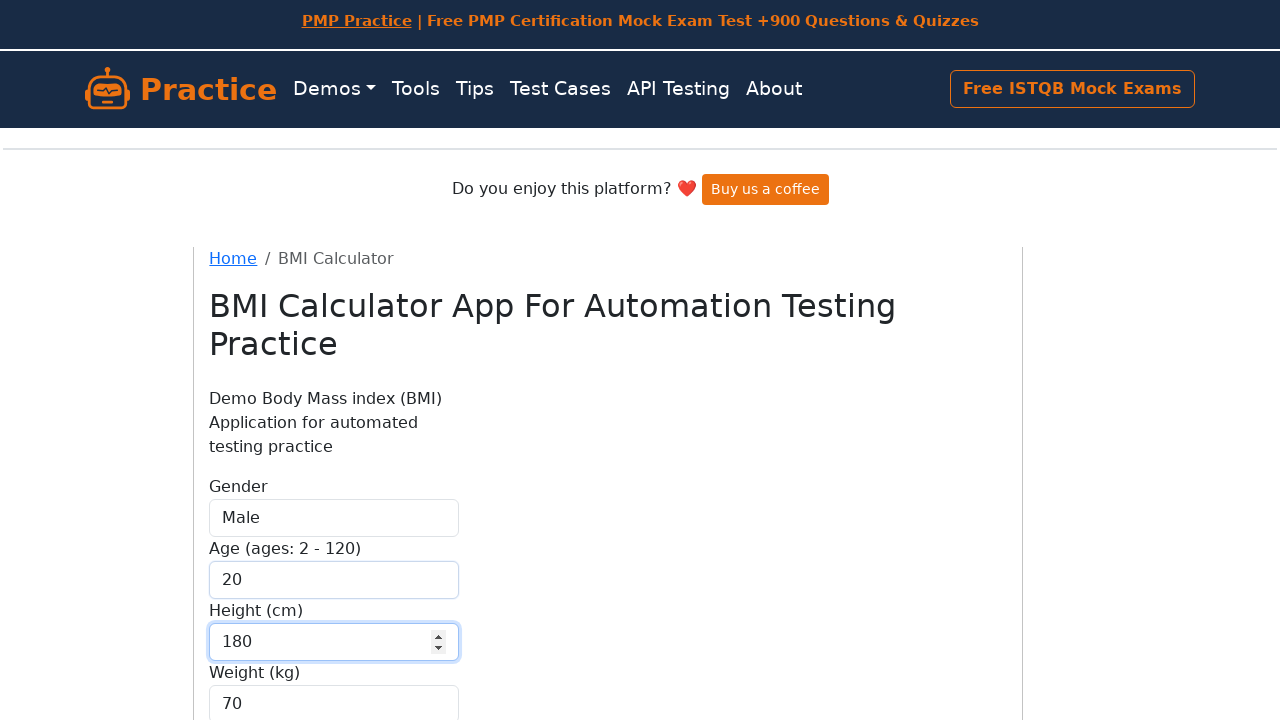

Entered weight value of 70 kg on #weight
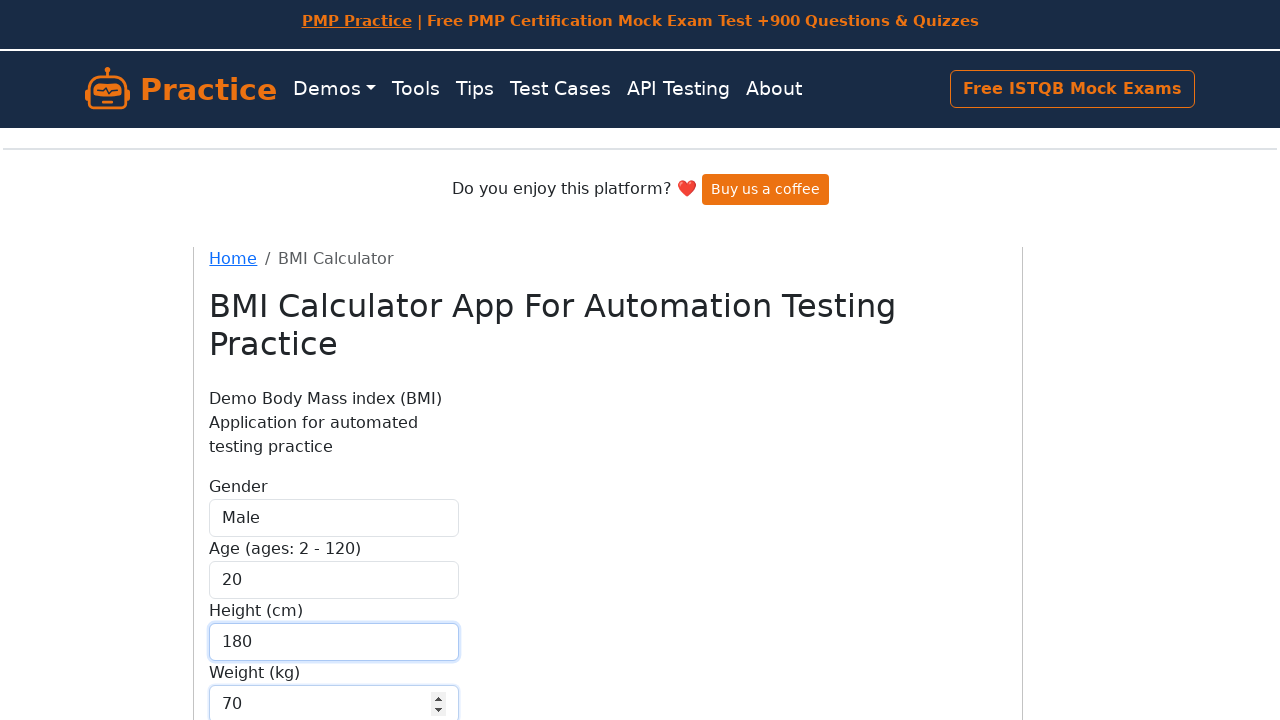

Clicked Calculate button to compute BMI at (259, 581) on internal:role=button[name="Calculate"i]
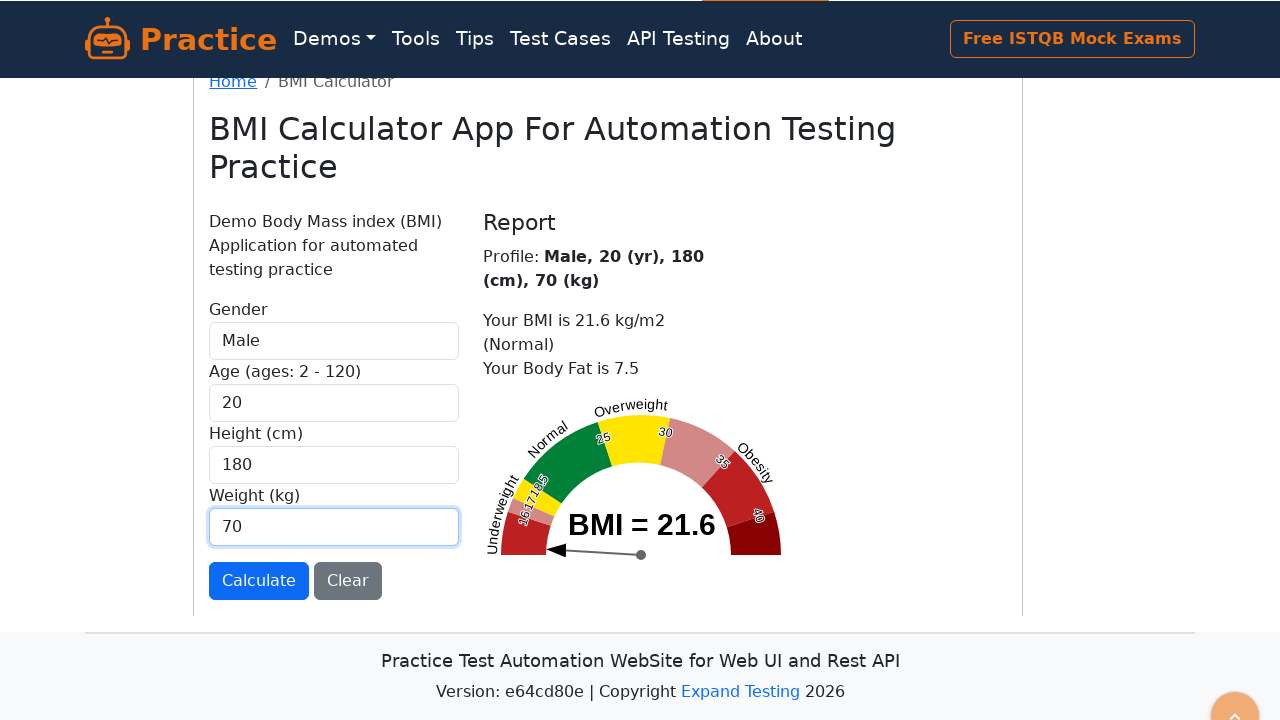

Clicked on BMI result text 'BMI = 21.6' at (642, 524) on internal:text="BMI = 21.6"i
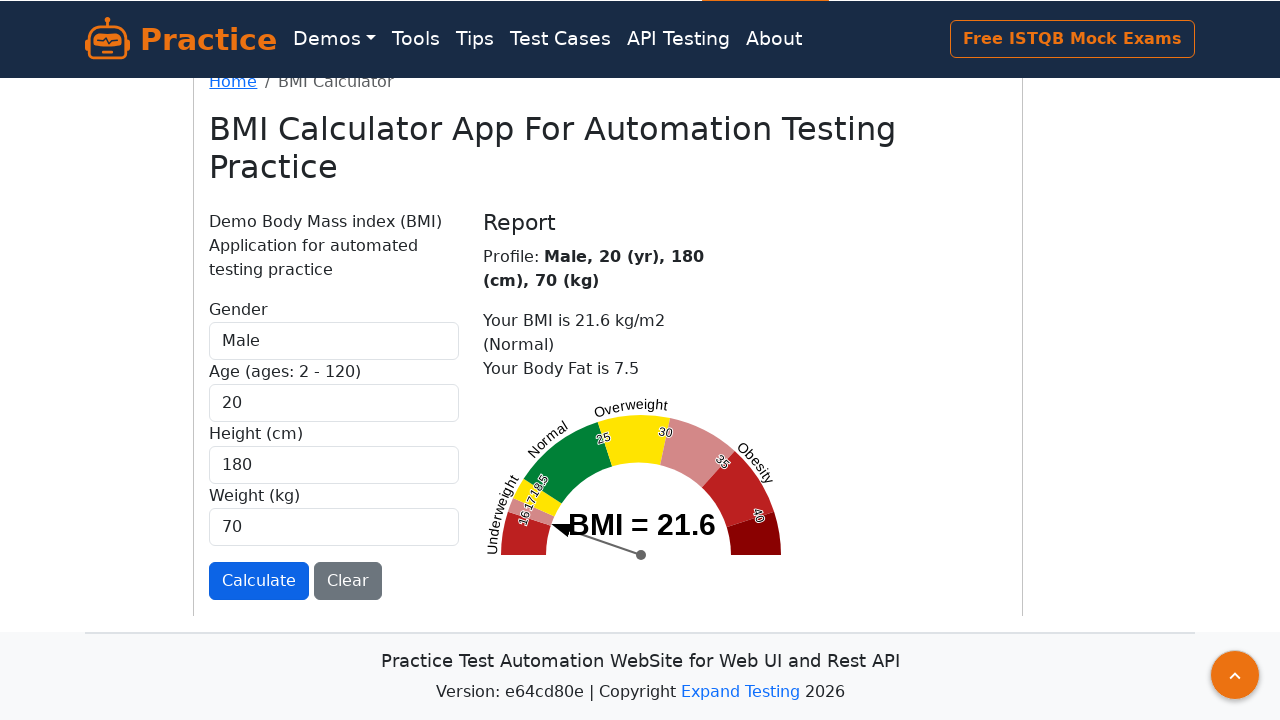

Clicked on BMI description text 'Your BMI is 21.6' - BMI calculation verified as correct at (574, 320) on internal:text="Your BMI is 21.6"i
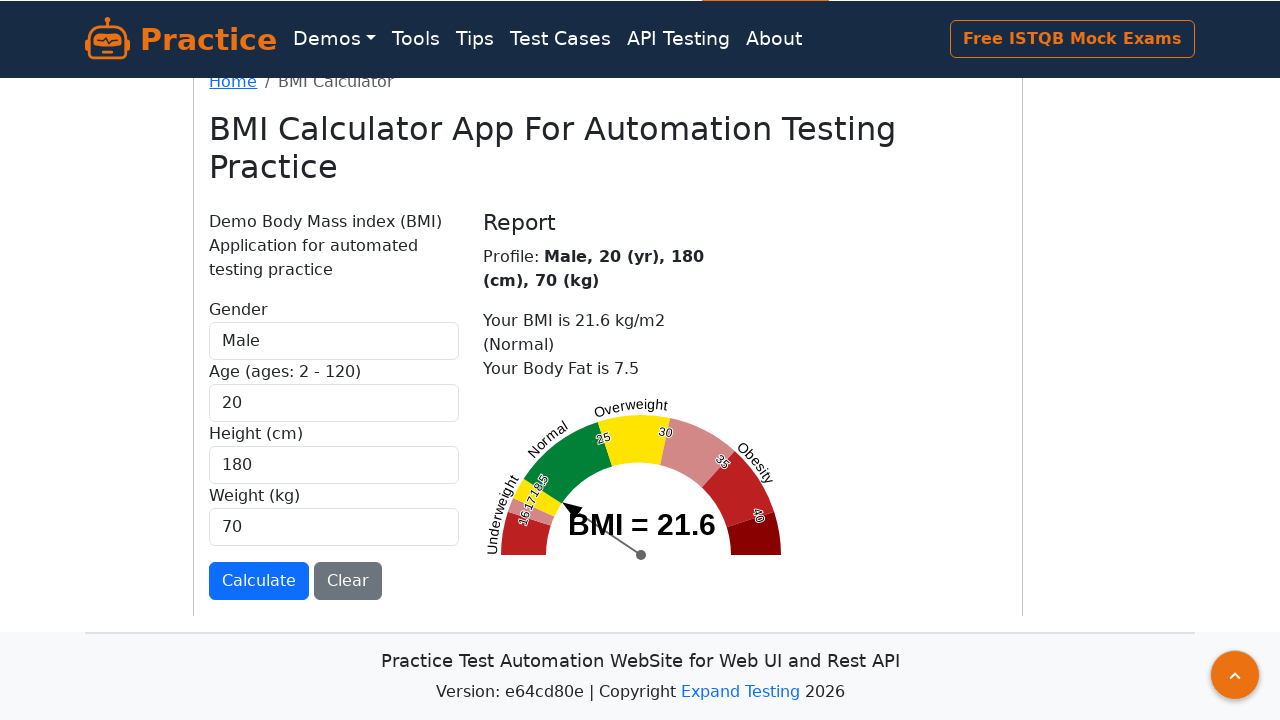

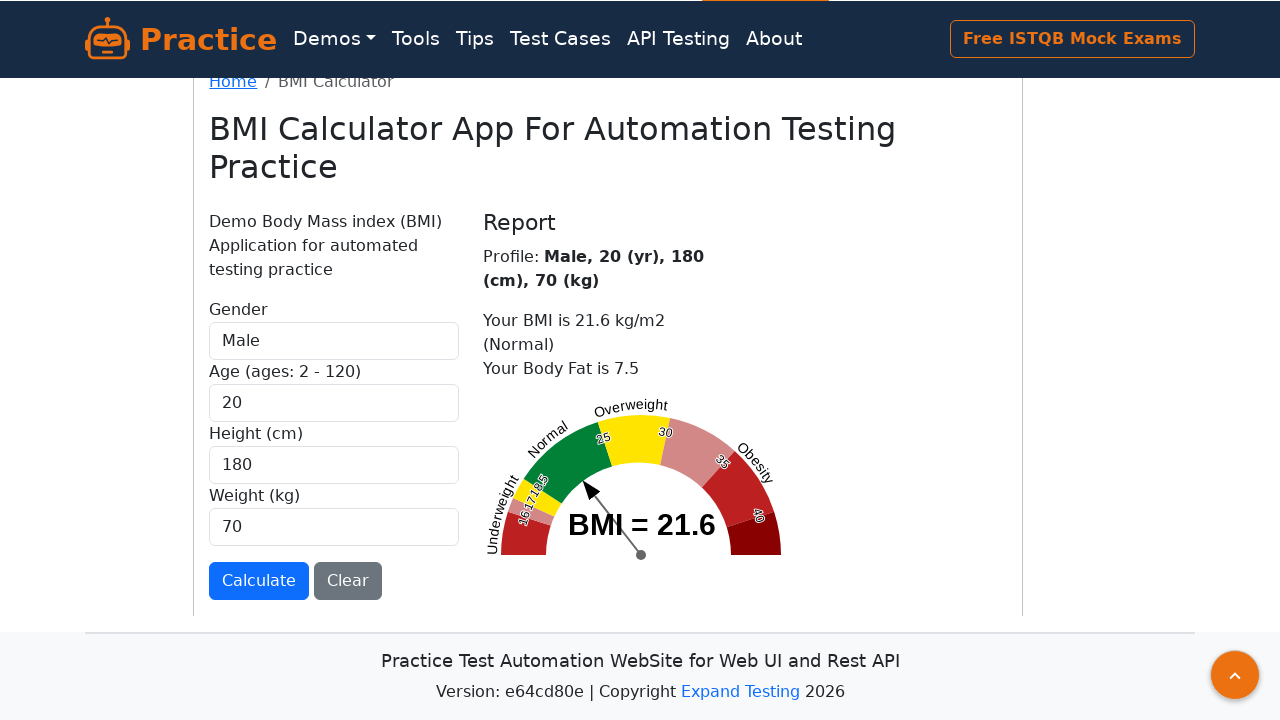